Tests the blog search functionality by opening the search interface, typing a keyword, submitting the search, and waiting for results to load.

Starting URL: https://leileiluoluo.com/

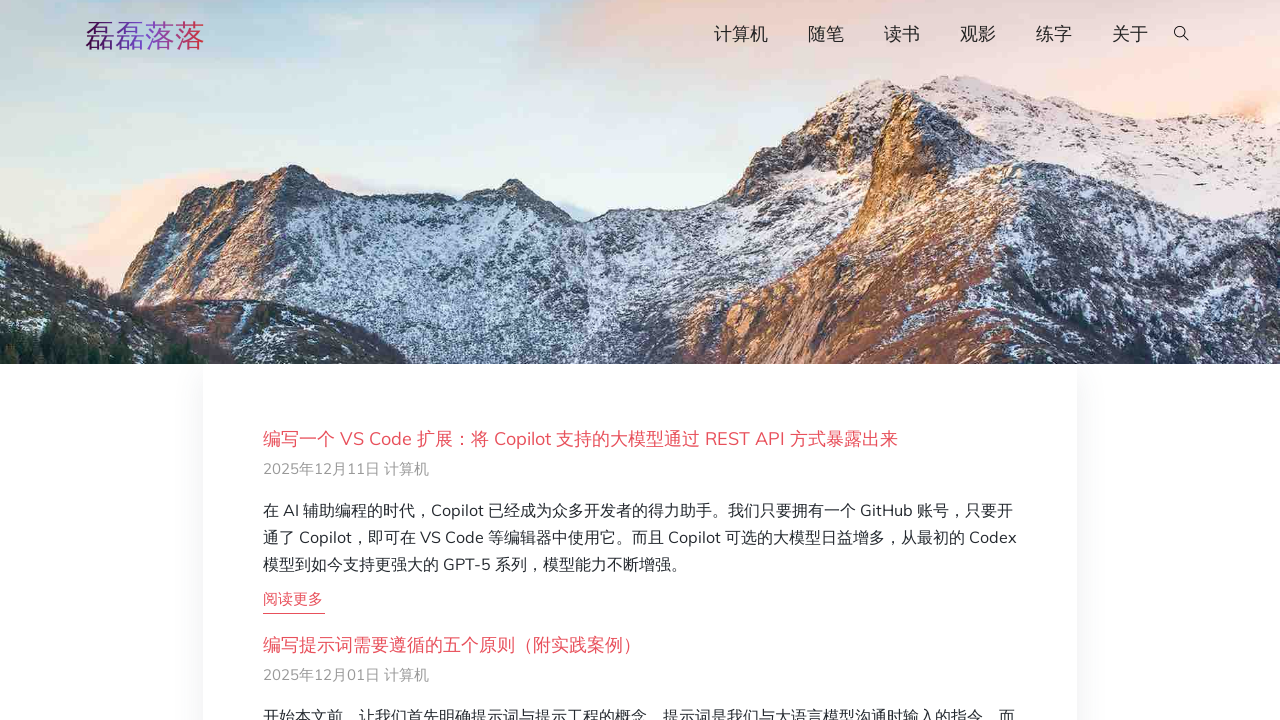

Clicked search button to open search interface at (1182, 35) on #searchOpen
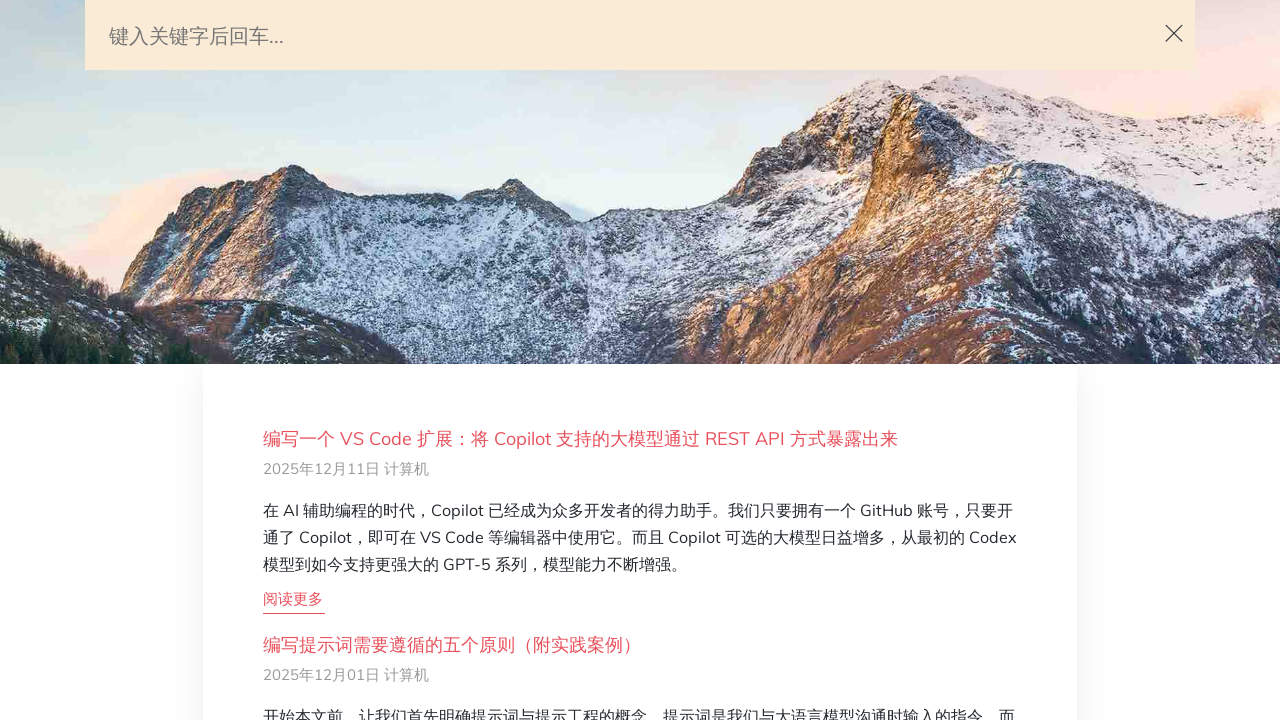

Filled search query field with 'selenium testing' on #search-query
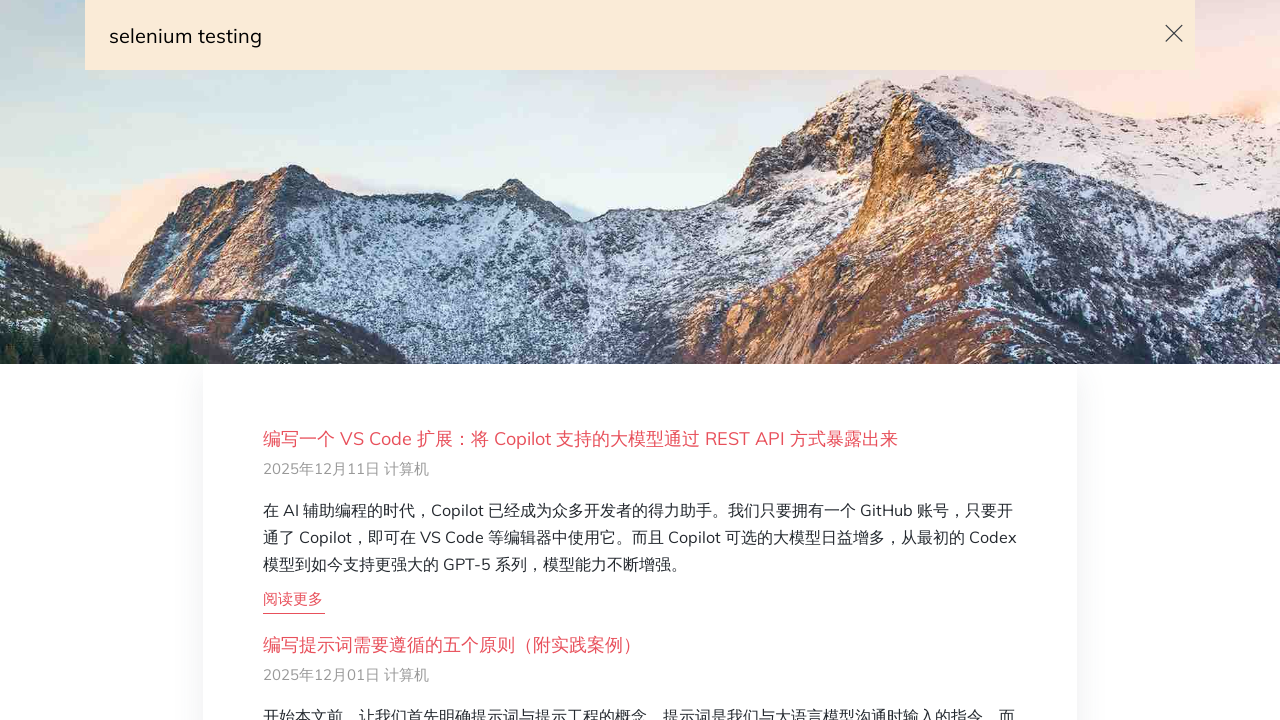

Pressed Enter to submit search query on #search-query
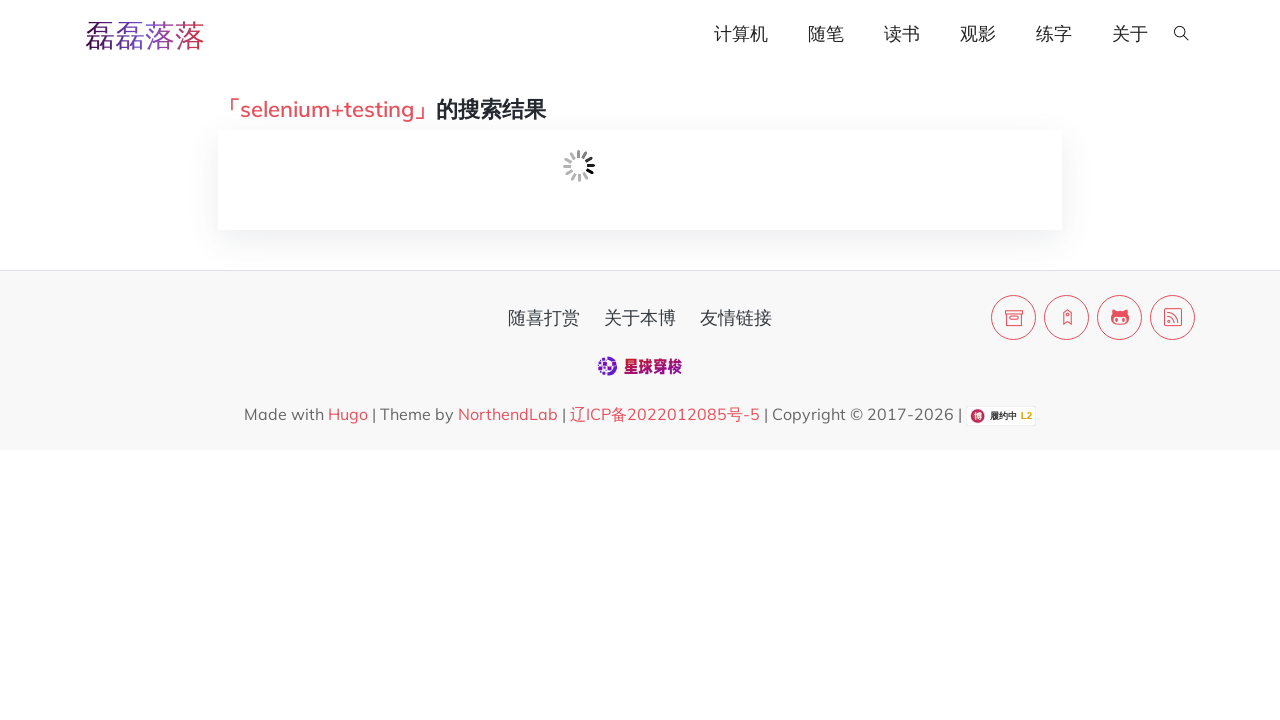

Search results loading completed
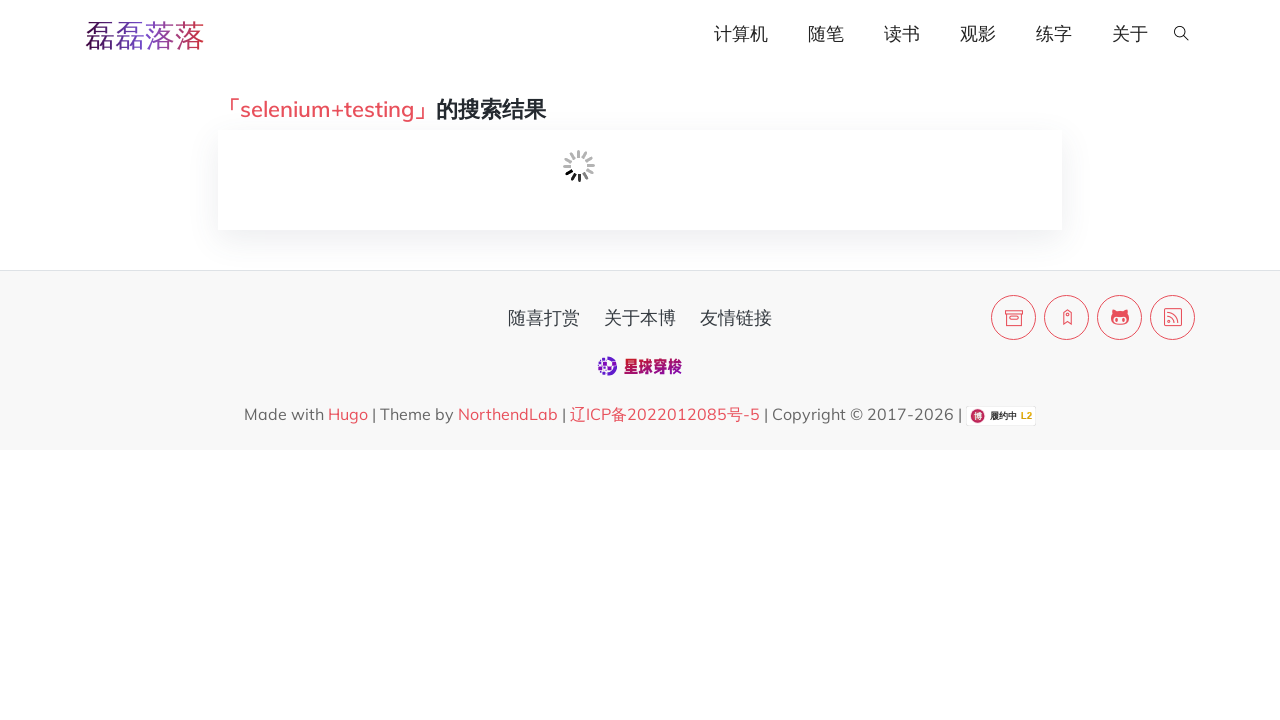

Verified search results are displayed
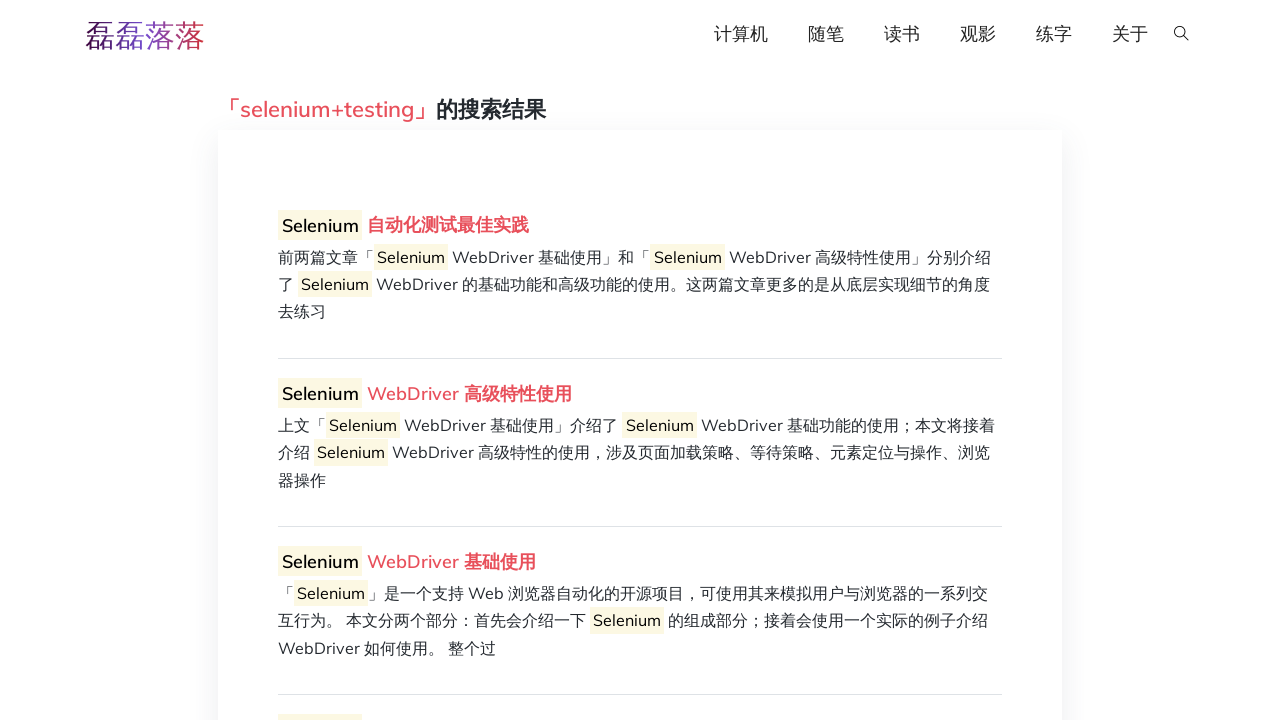

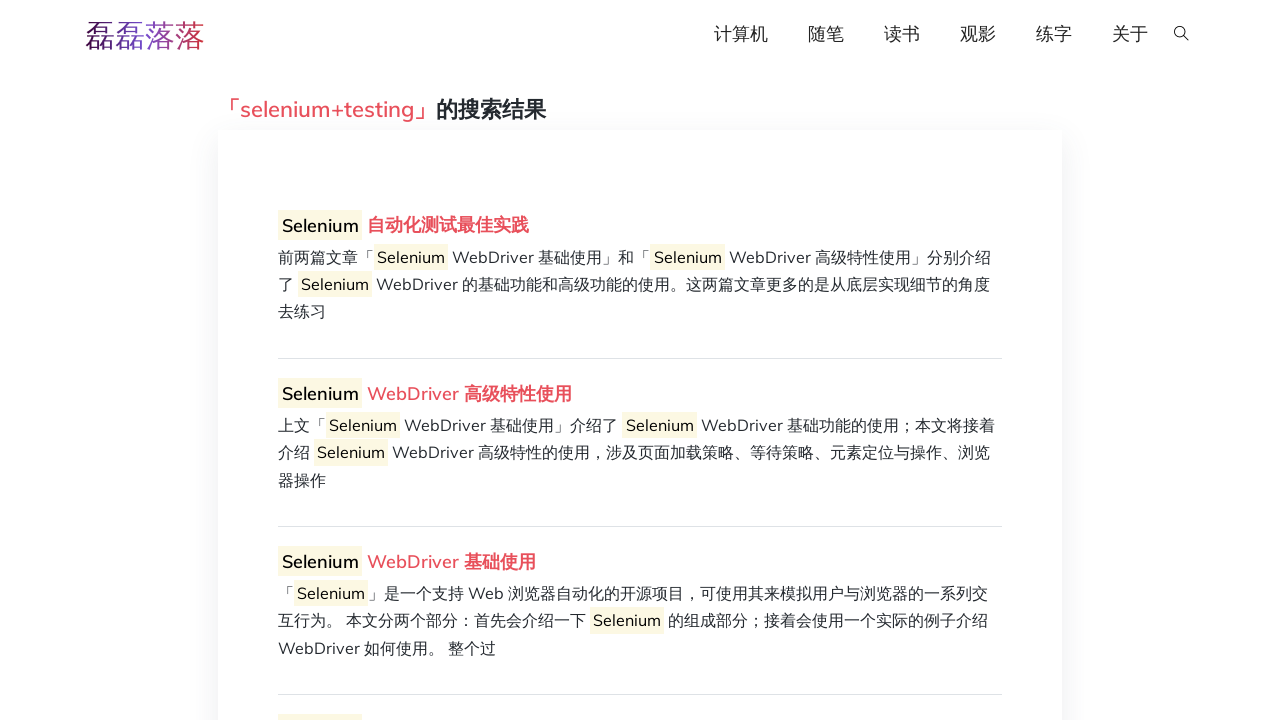